Selects options from a dropdown menu by visible text and by index

Starting URL: https://demoqa.com/select-menu

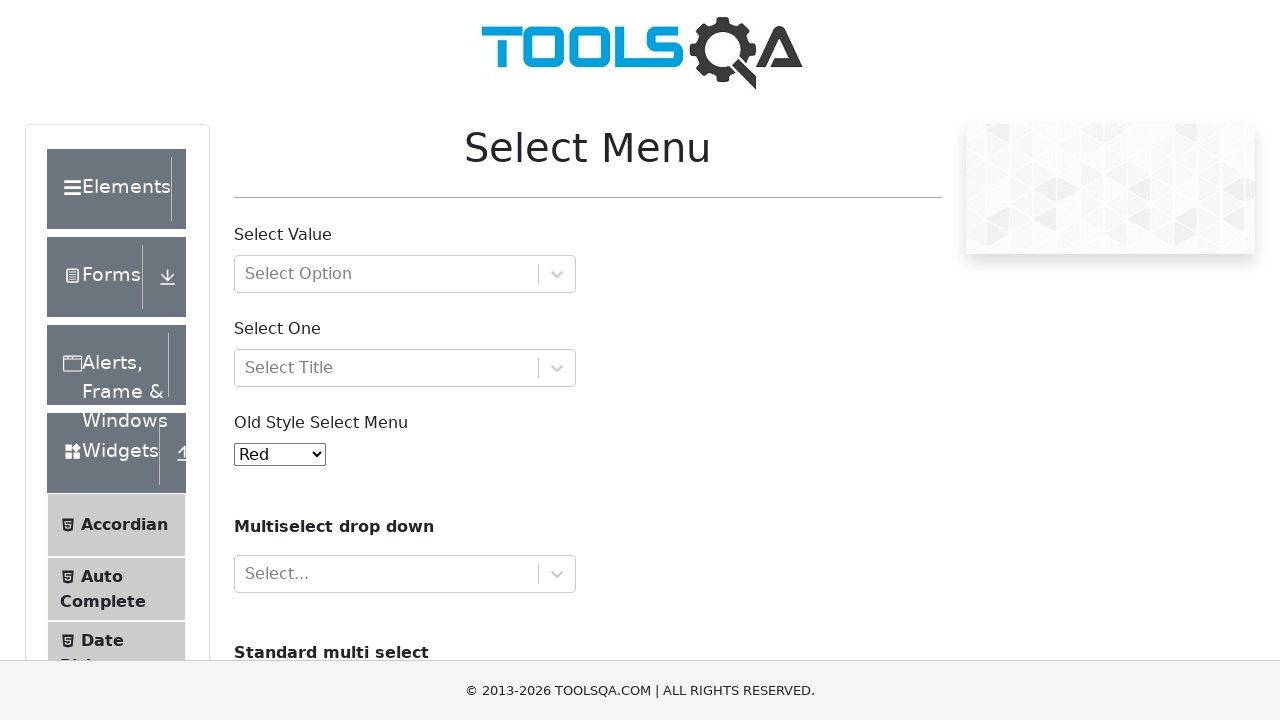

Navigated to select menu demo page
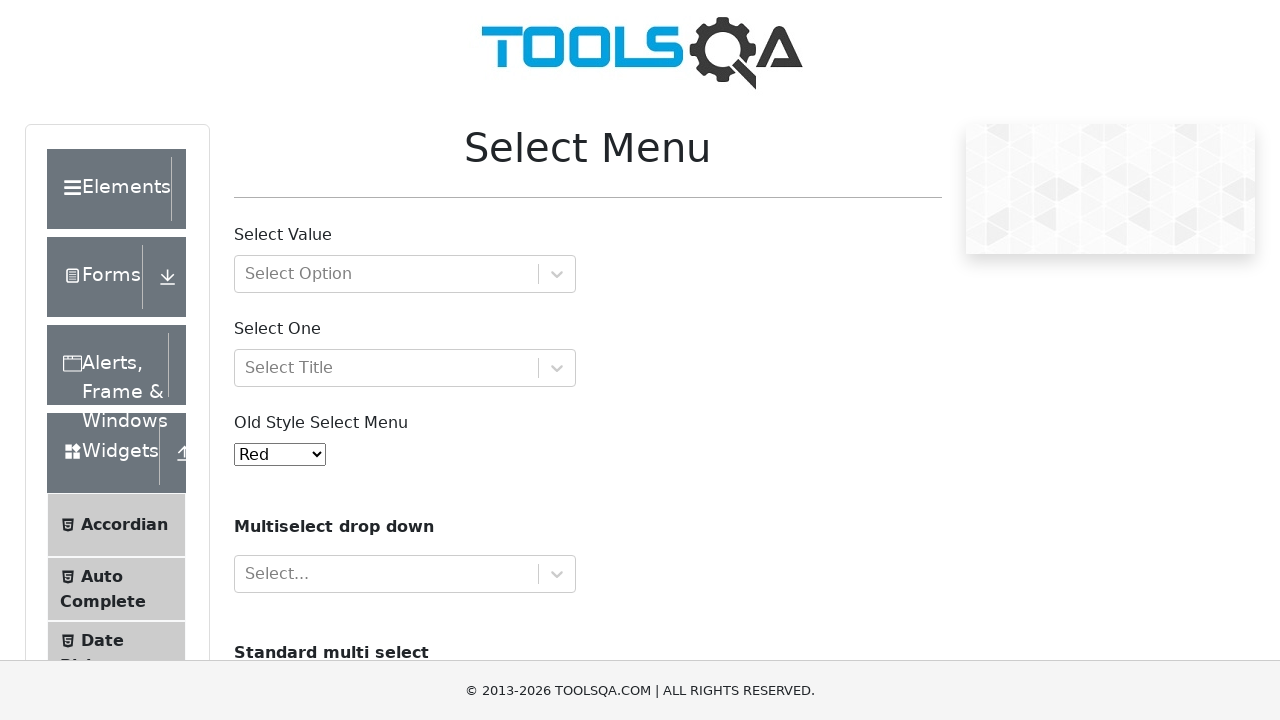

Selected 'Black' option from dropdown by visible text on #oldSelectMenu
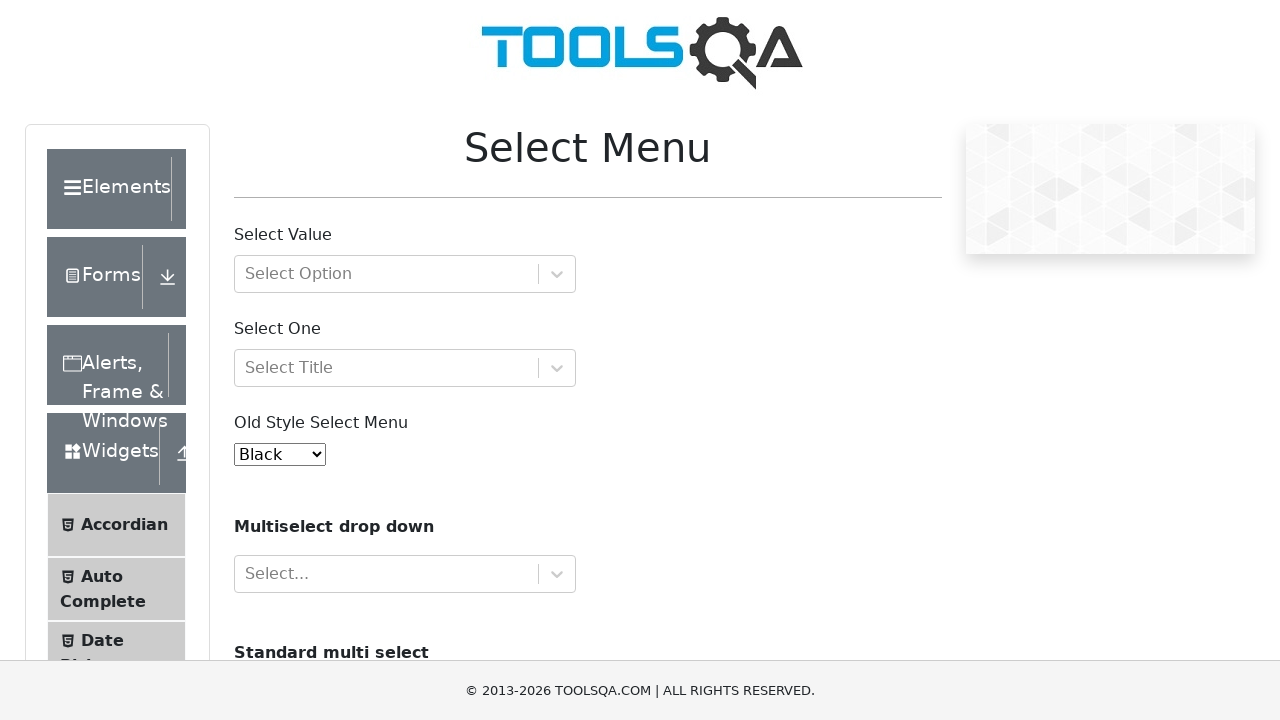

Selected option at index 1 from dropdown on #oldSelectMenu
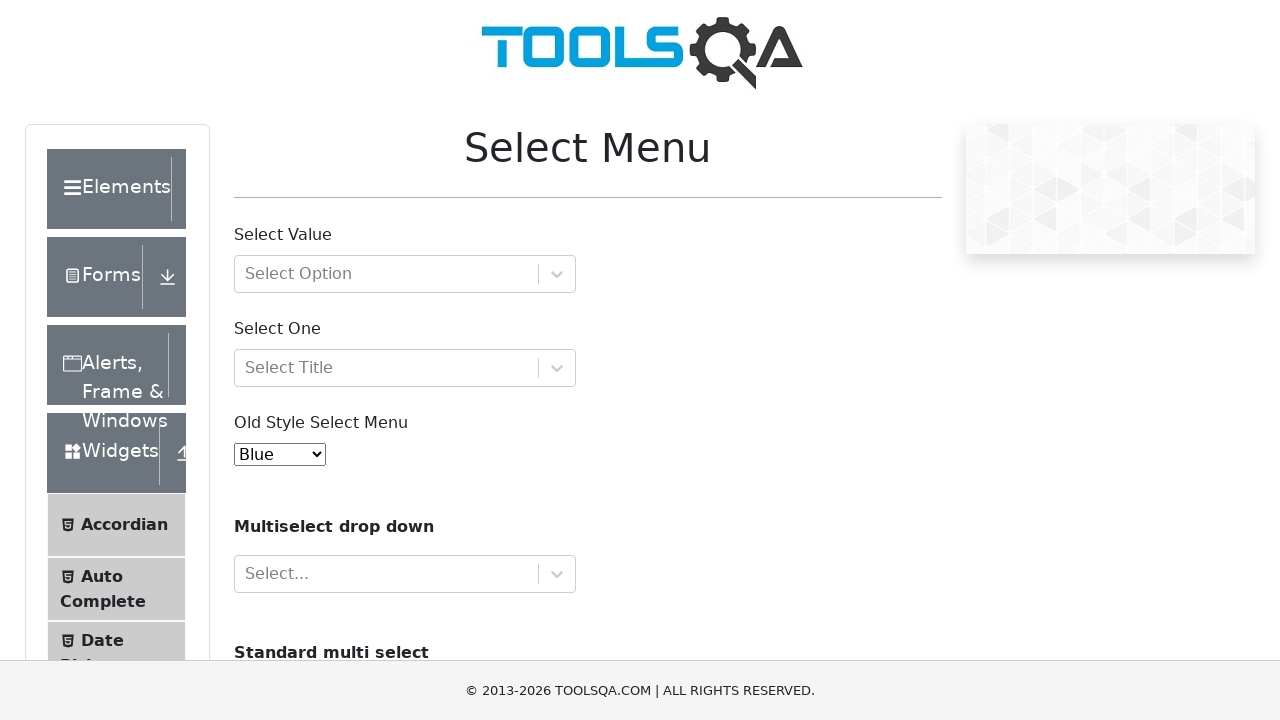

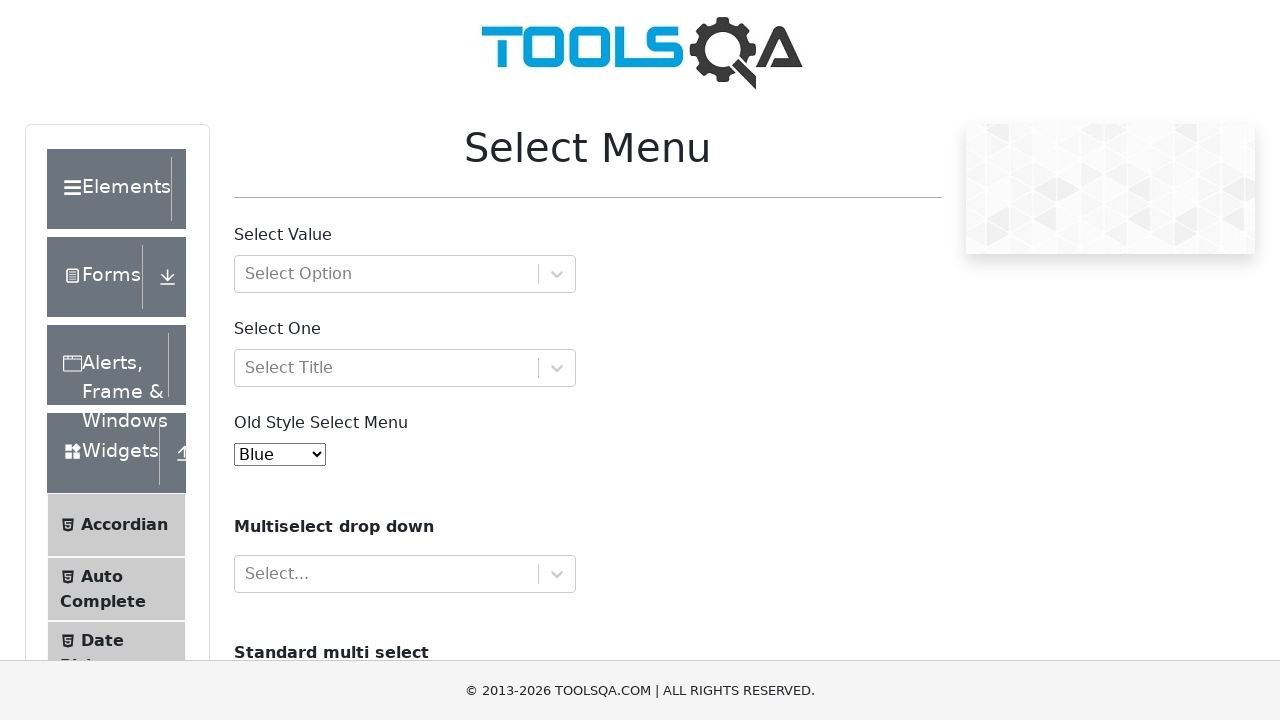